Tests the distance calculation functionality by entering source and destination cities and retrieving the distance between them

Starting URL: https://www.distancefromto.net/

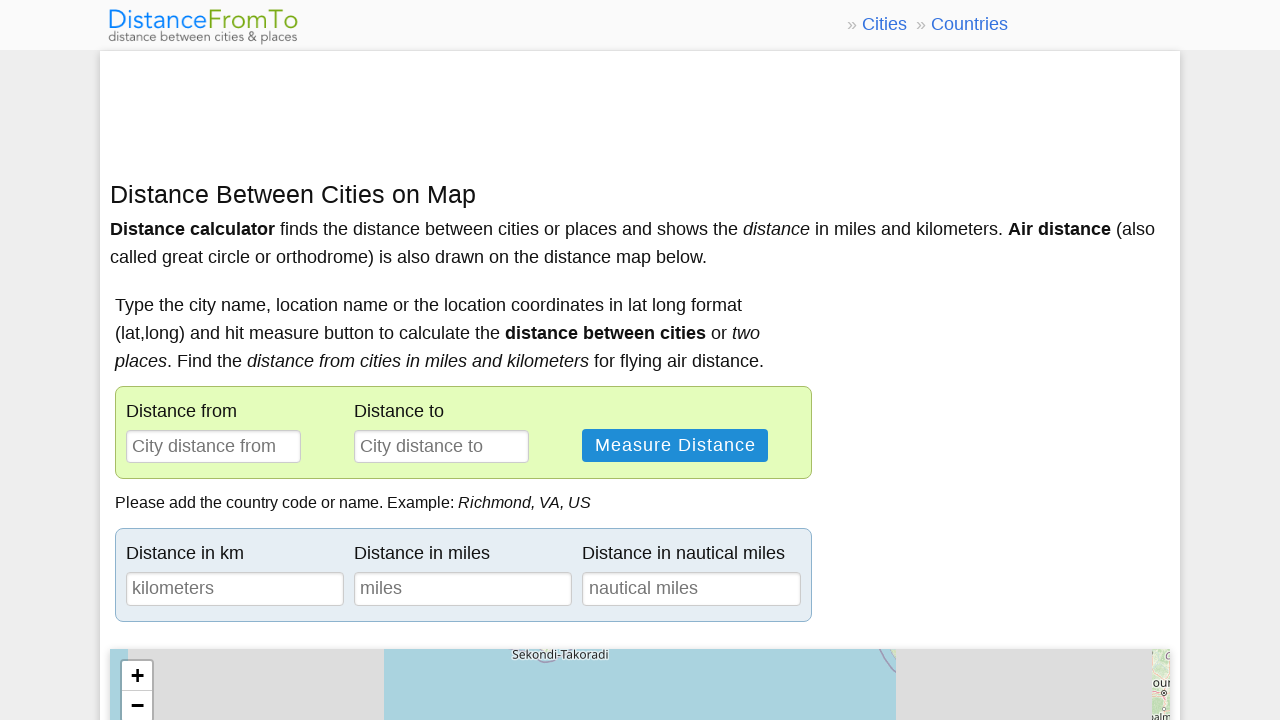

Filled source city field with 'New York' on #distancefrom
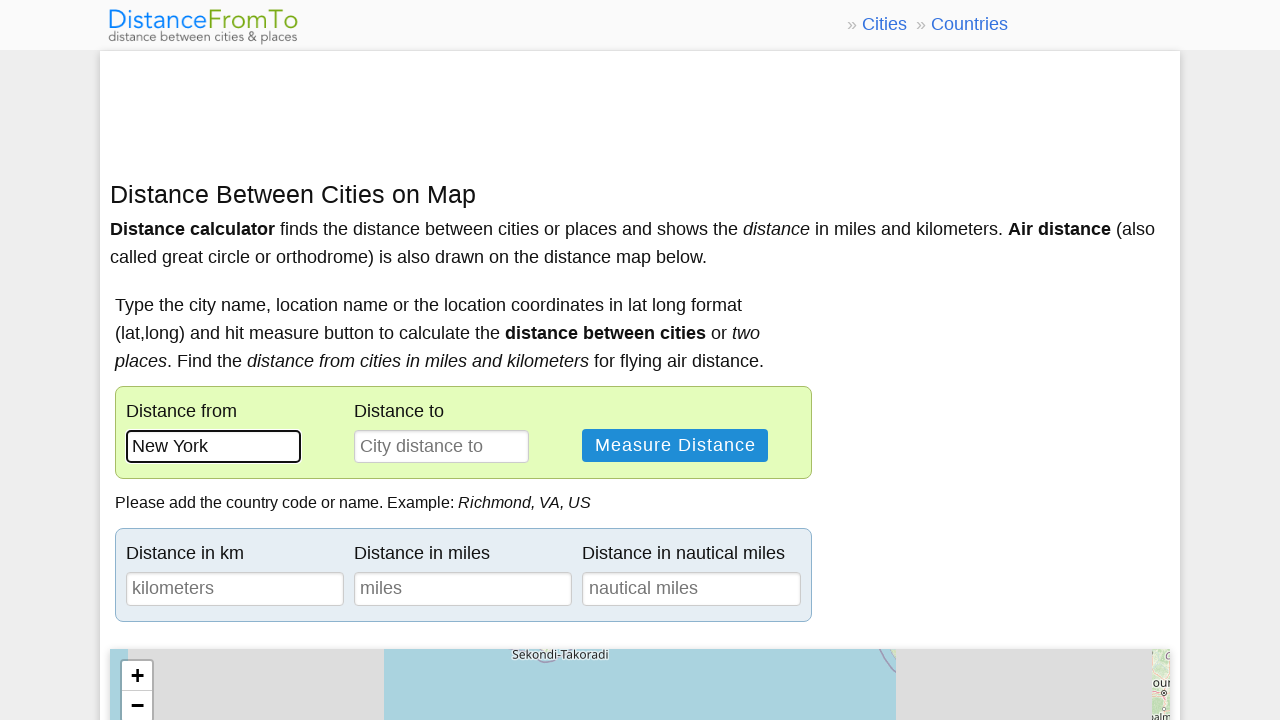

Filled destination city field with 'Los Angeles' on #distanceto
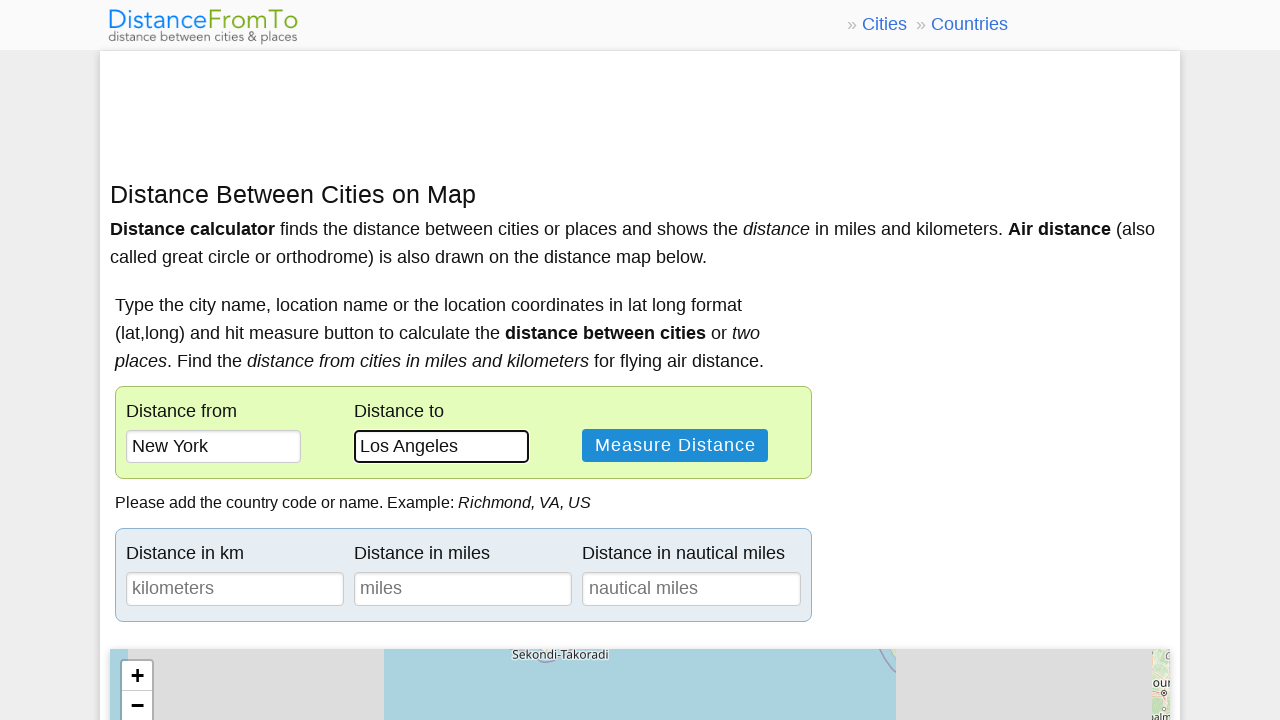

Clicked calculate button to compute distance at (675, 445) on #hae
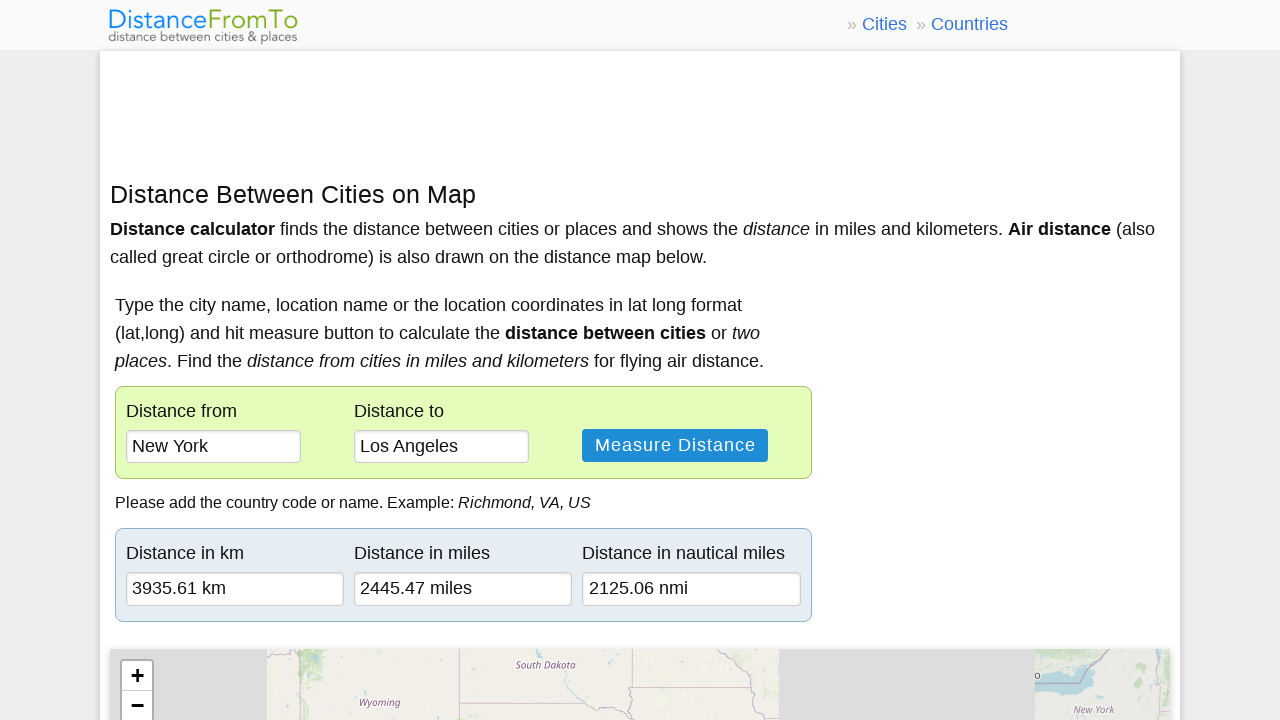

Distance result loaded and displayed
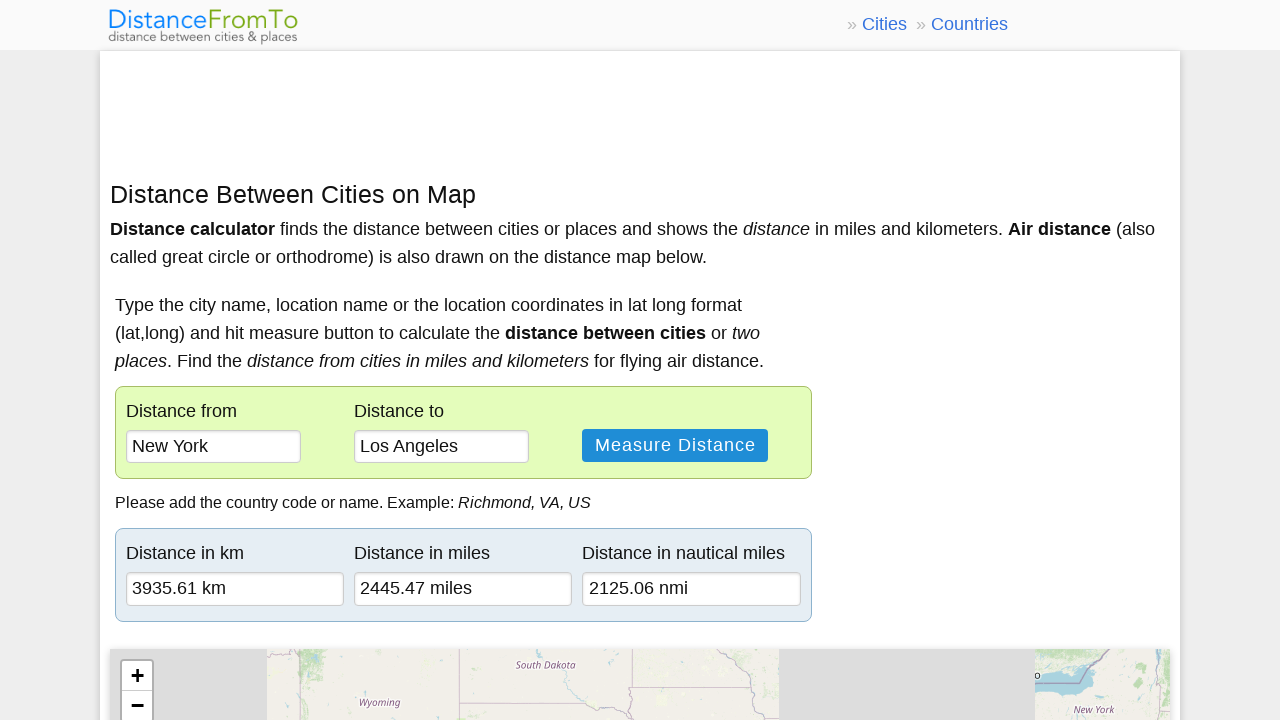

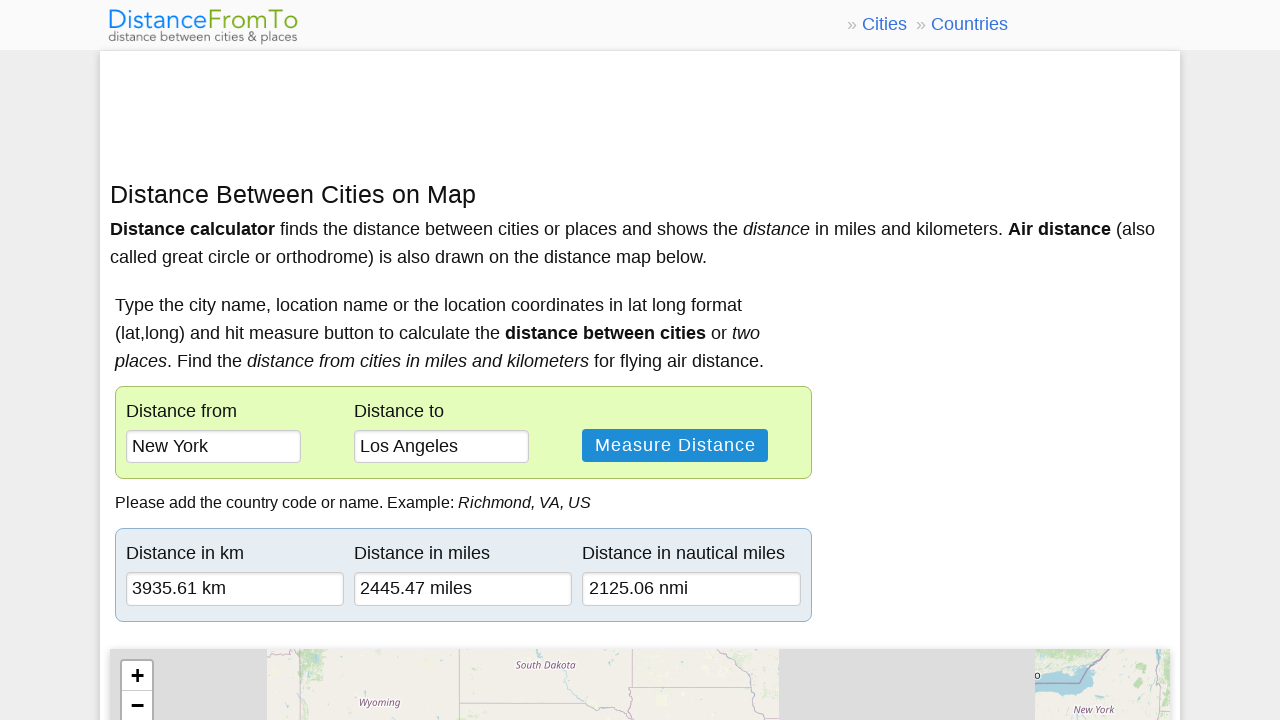